Tests addition of two integers (2 + 3 = 5) using the calculator

Starting URL: https://testsheepnz.github.io/BasicCalculator

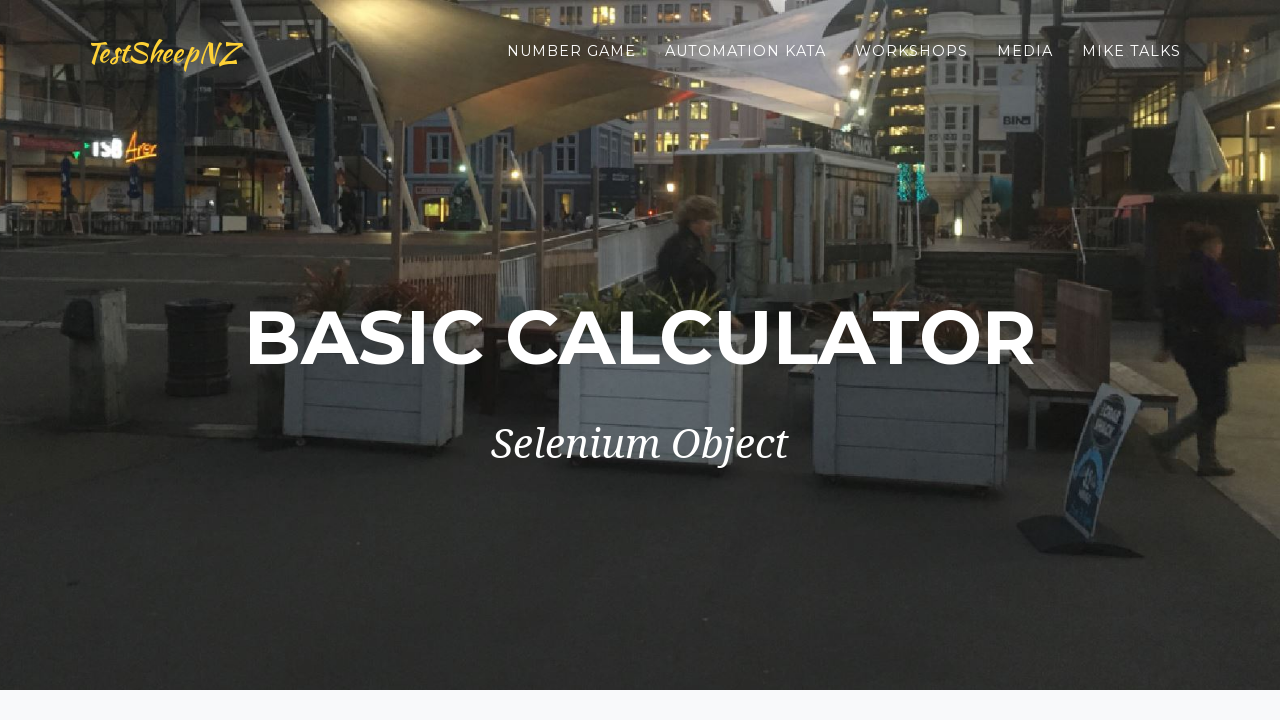

Selected 'Prototype' build version on #selectBuild
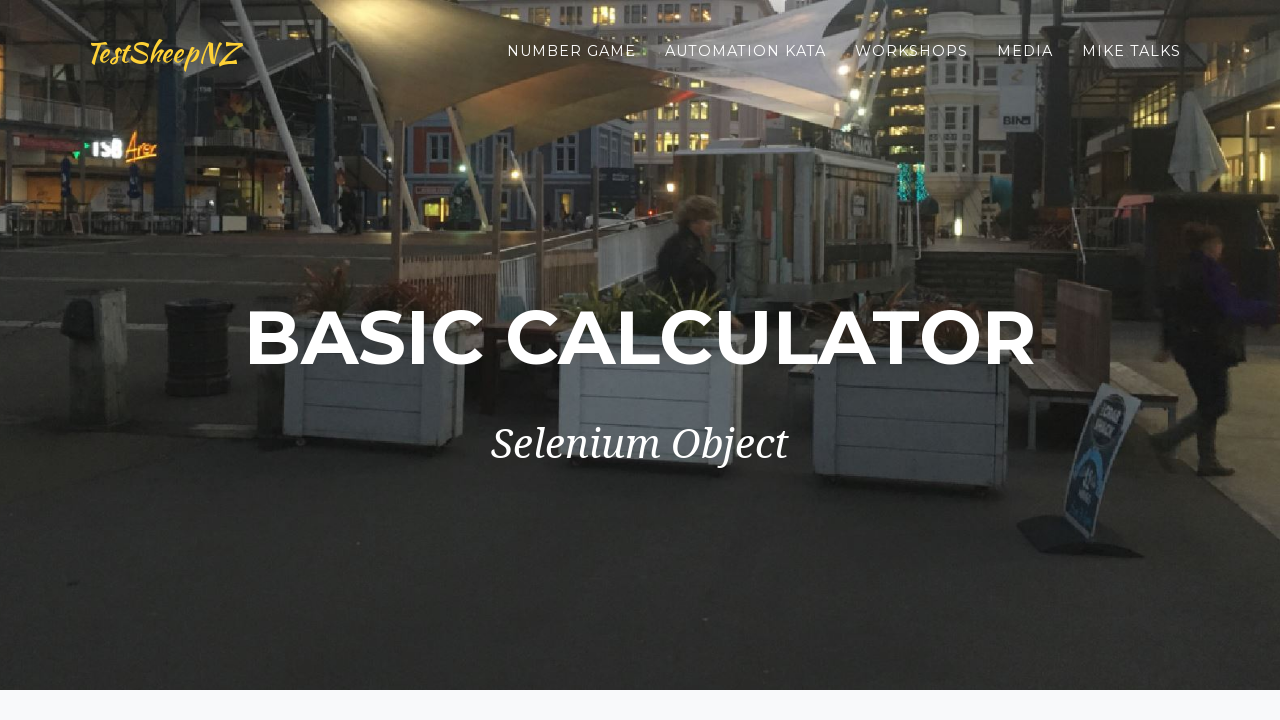

Entered first number: 2 on #number1Field
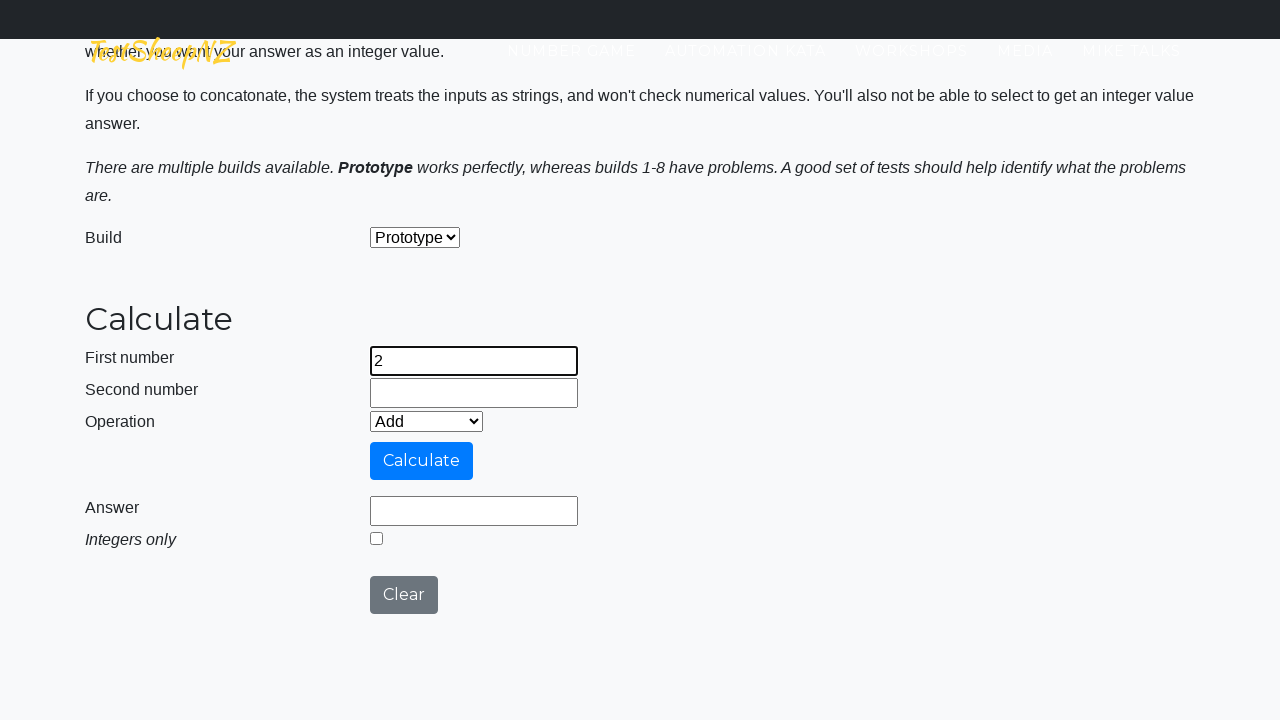

Entered second number: 3 on #number2Field
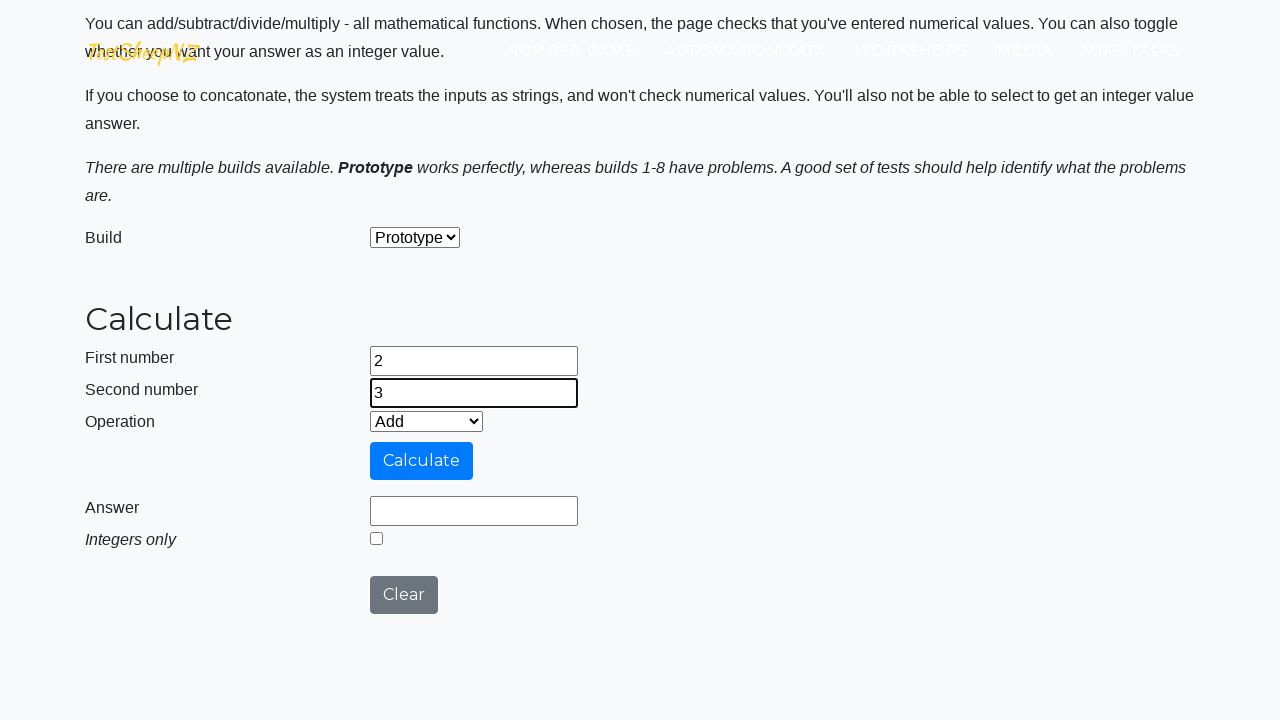

Selected 'Add' operation on #selectOperationDropdown
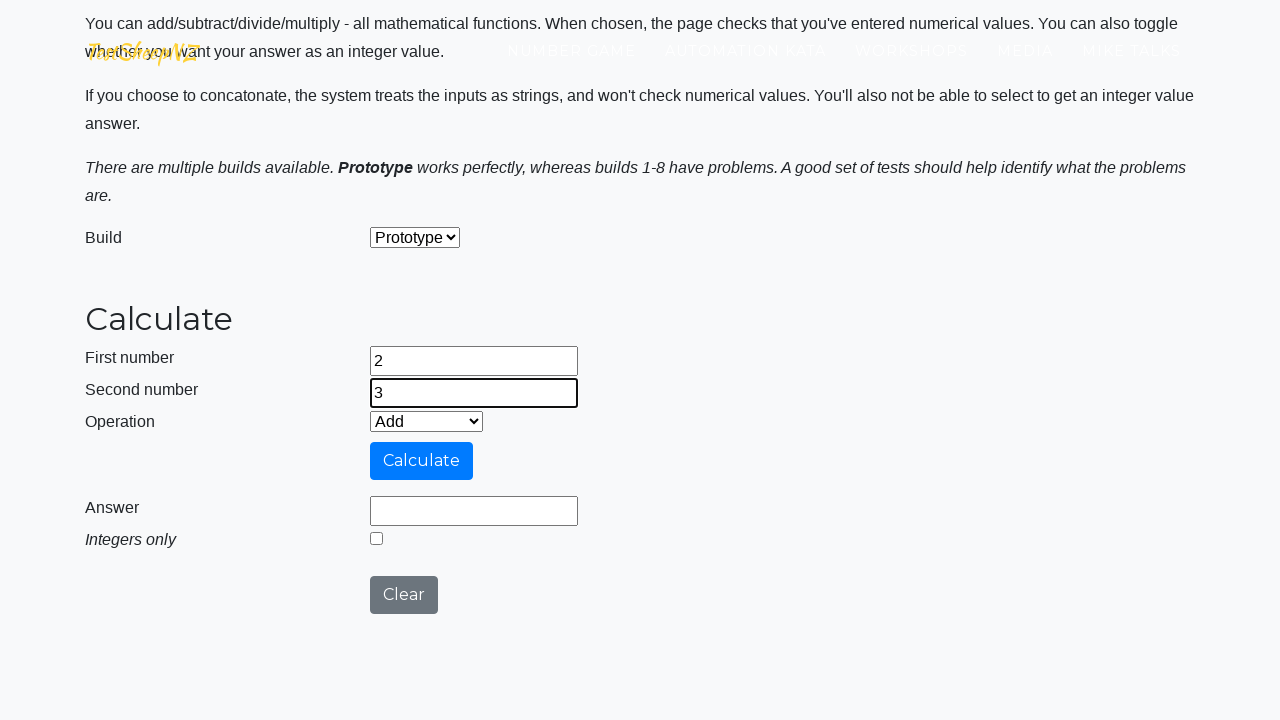

Clicked calculate button at (422, 461) on #calculateButton
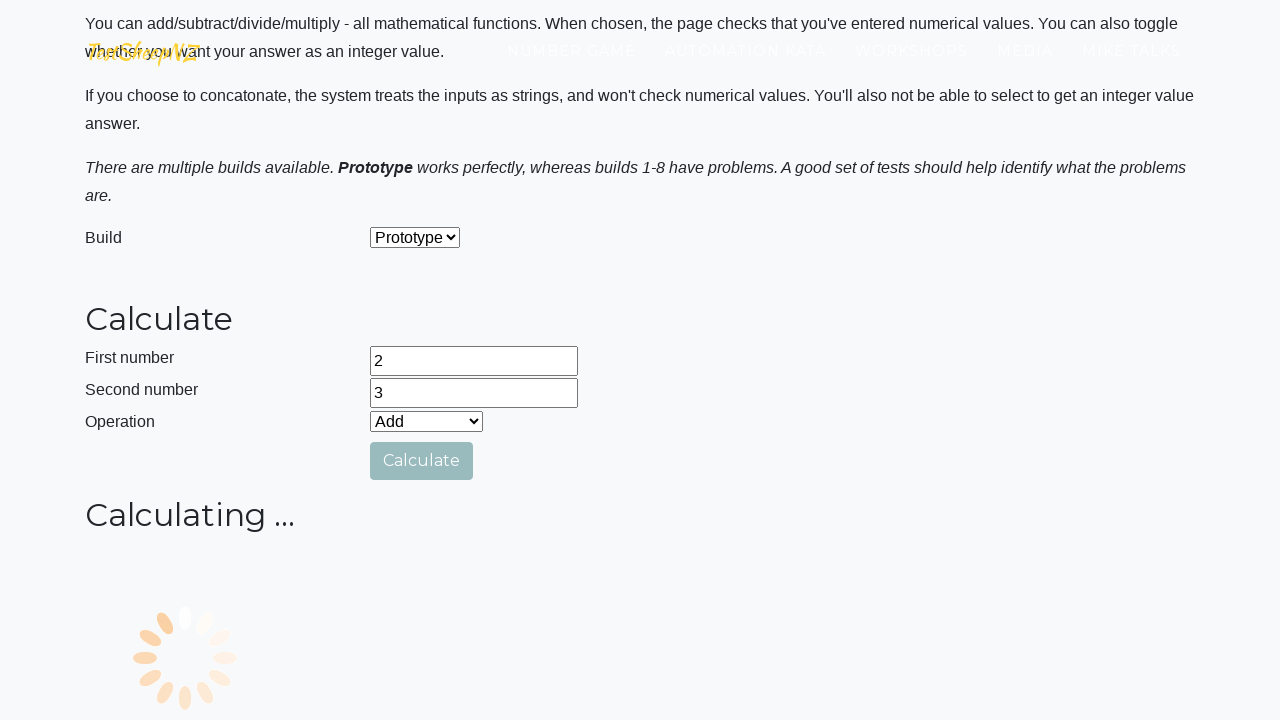

Verified calculation result equals 5
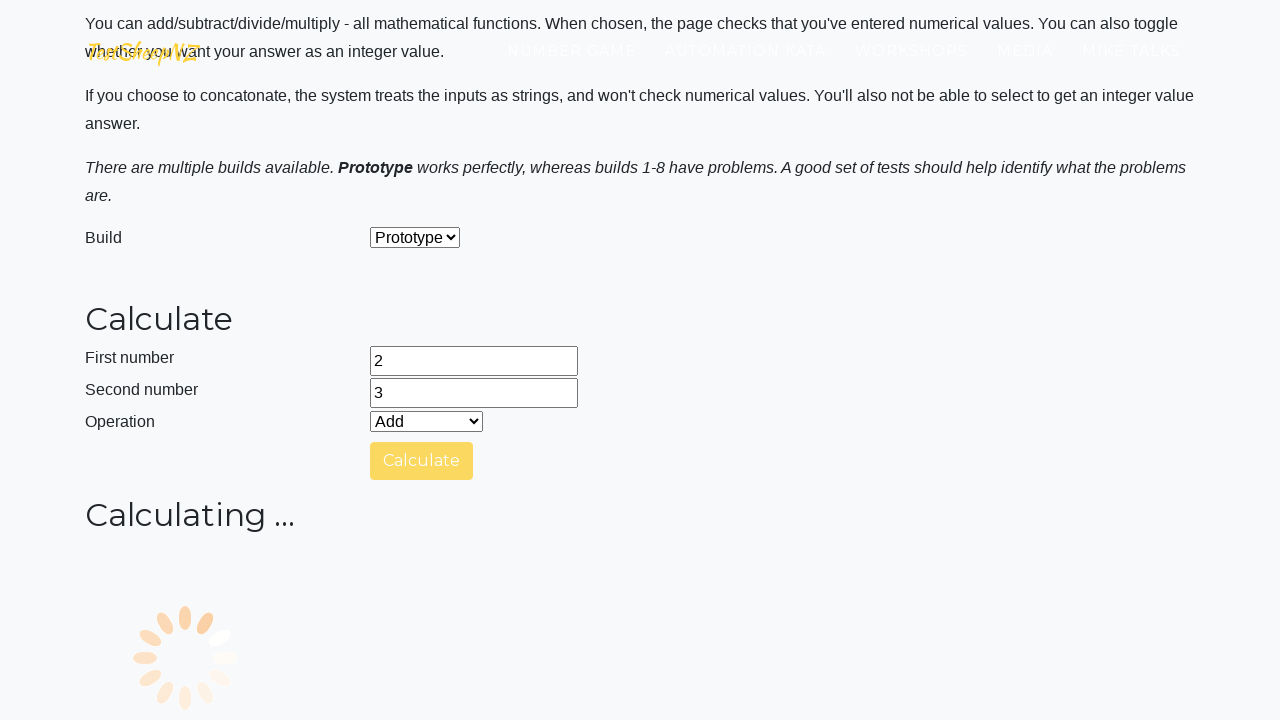

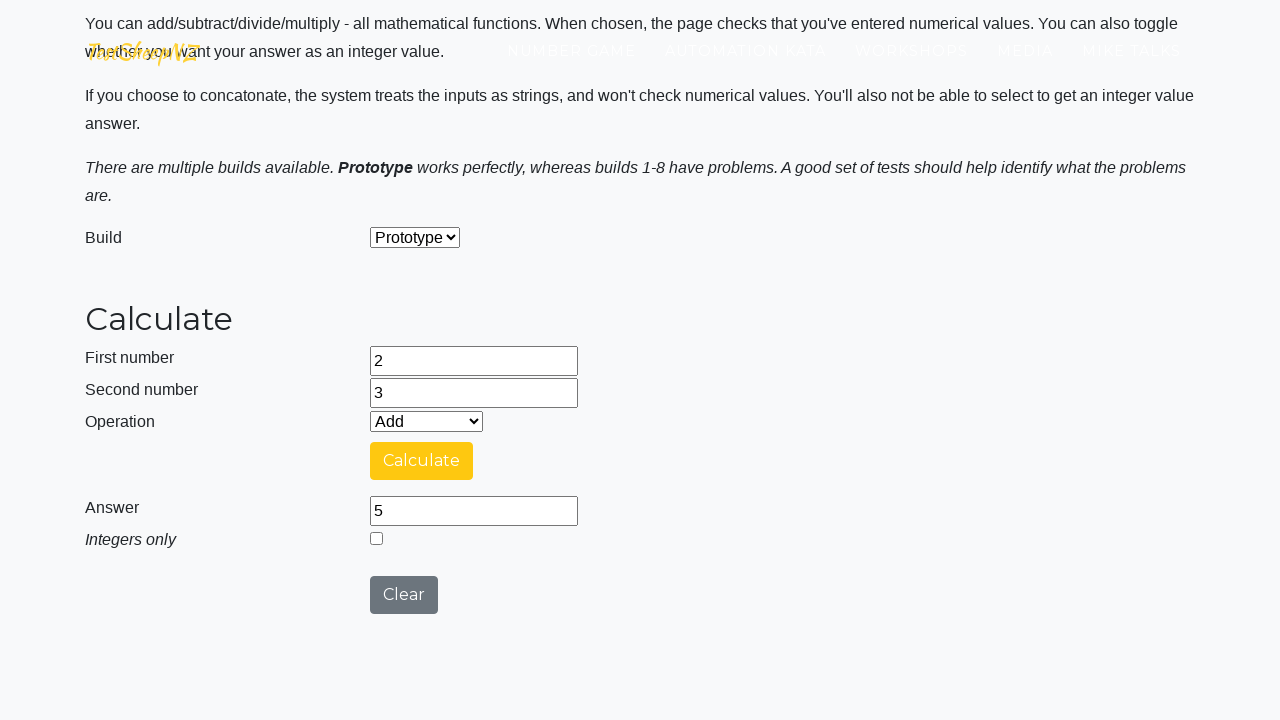